Navigates to the SDET Live website and verifies the page loads by checking the title

Starting URL: https://sdet.live

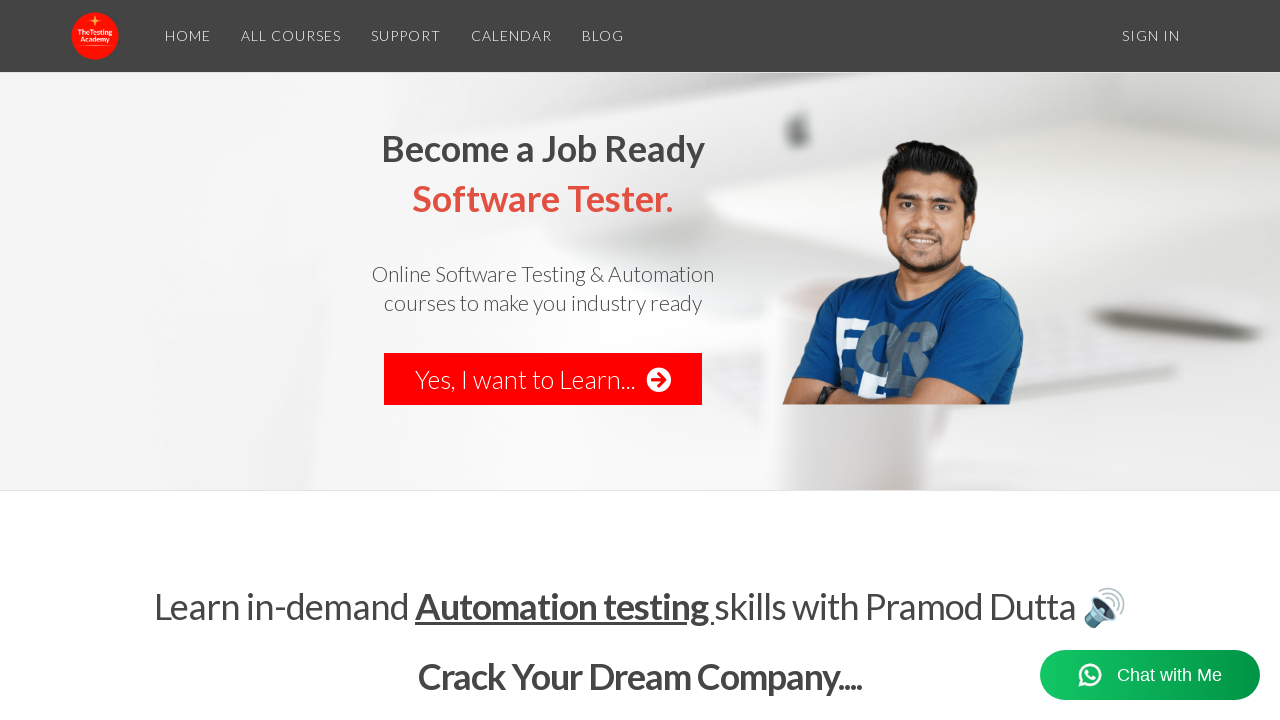

Navigated to https://sdet.live
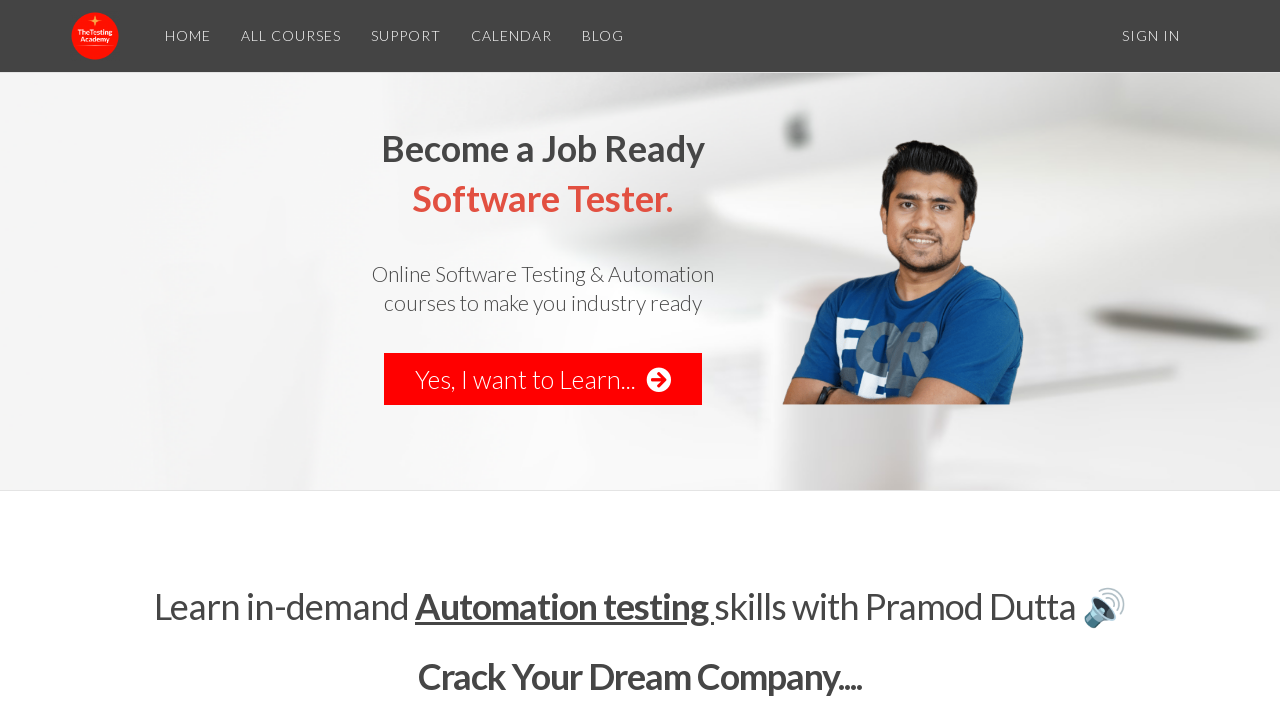

Page DOM content fully loaded
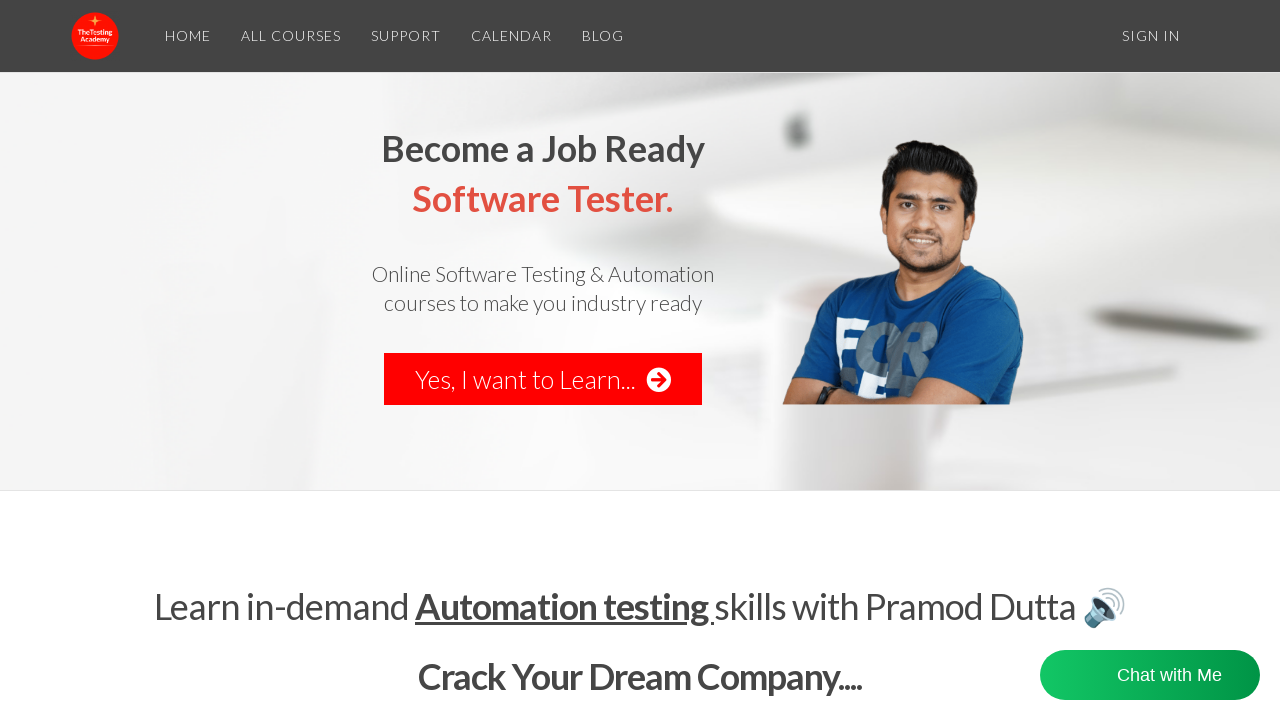

Retrieved page title: 'Learn Software Testing &amp; Test Automation'
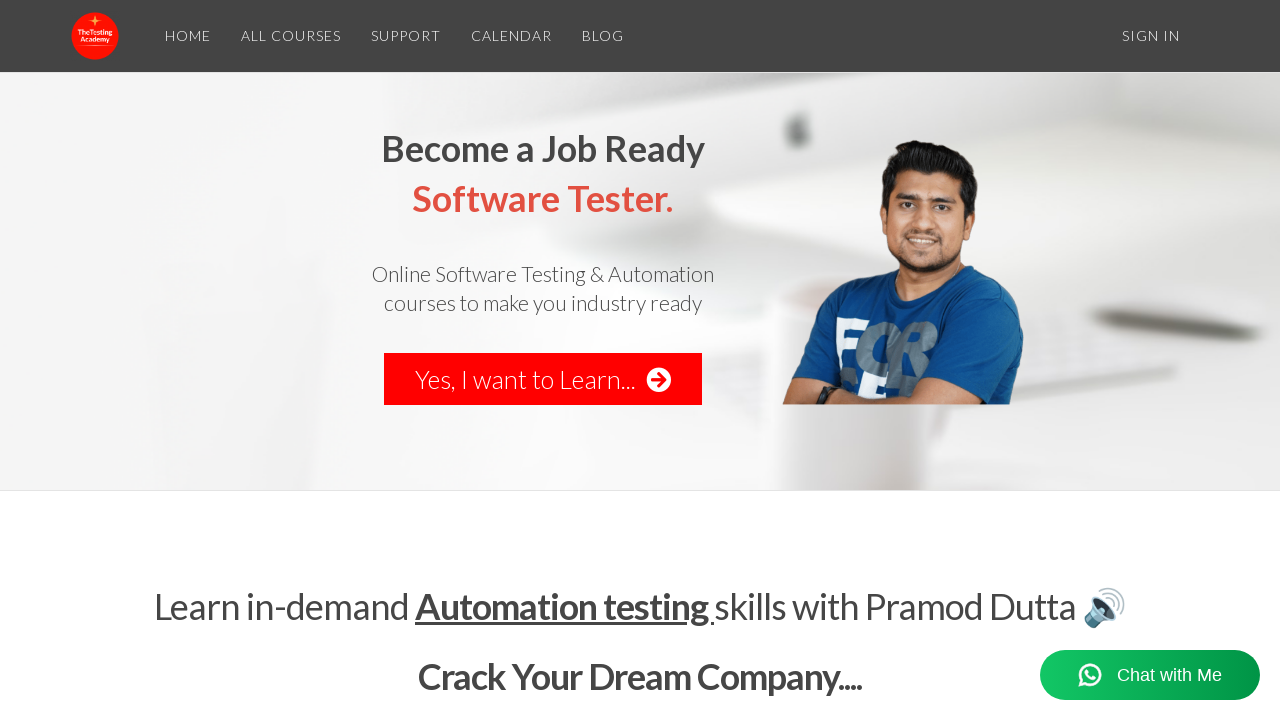

Printed page title to console
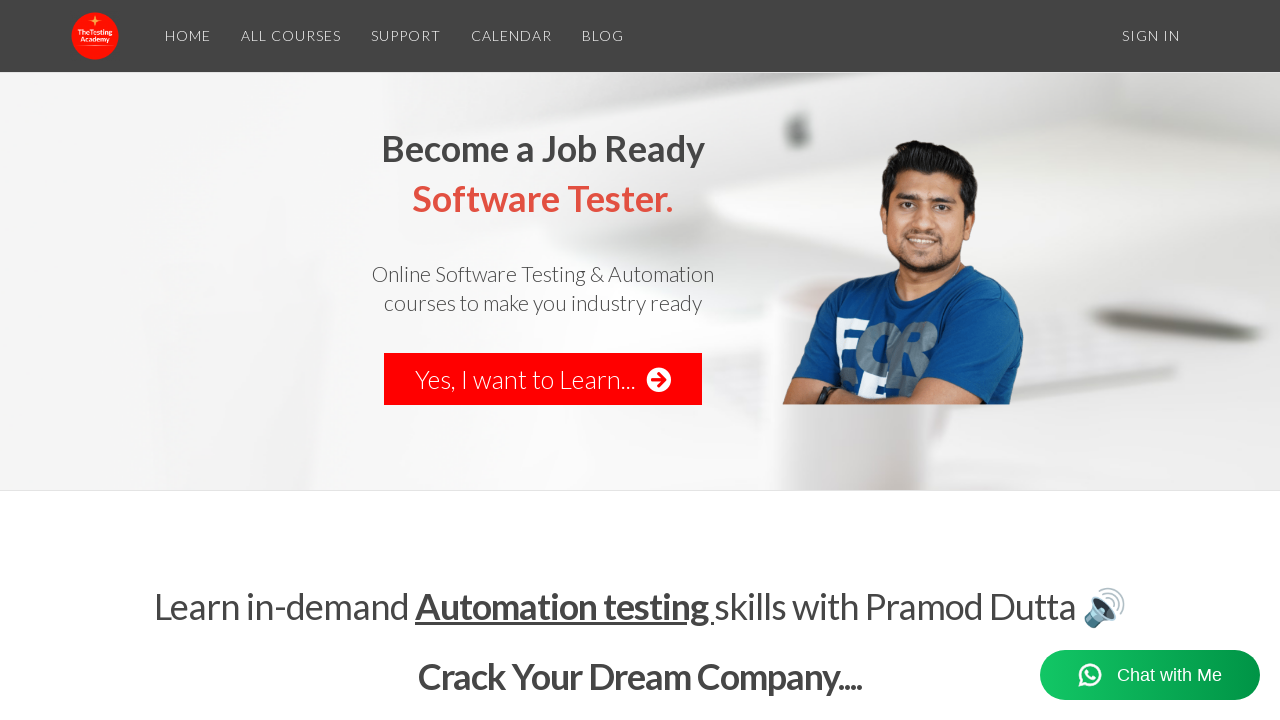

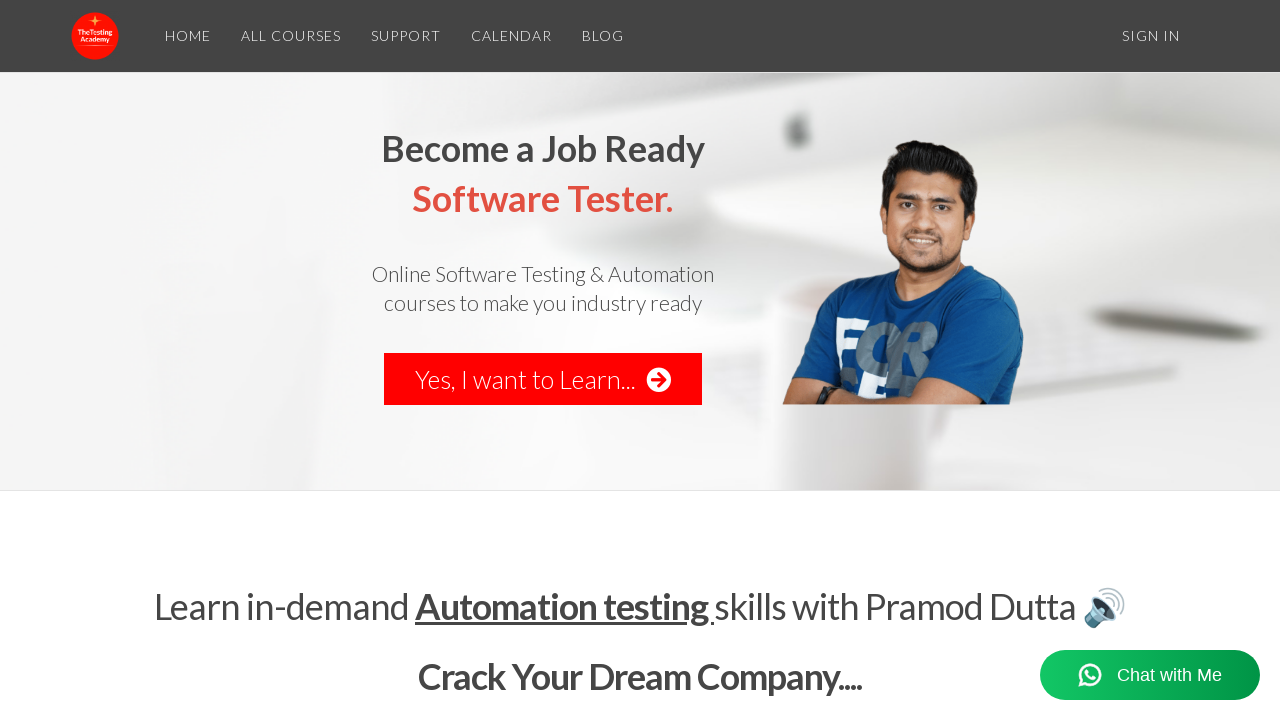